Tests dropdown selection functionality by selecting a year from dropdown and verifying page content

Starting URL: https://ir.logitech.com/press-releases/default.aspx

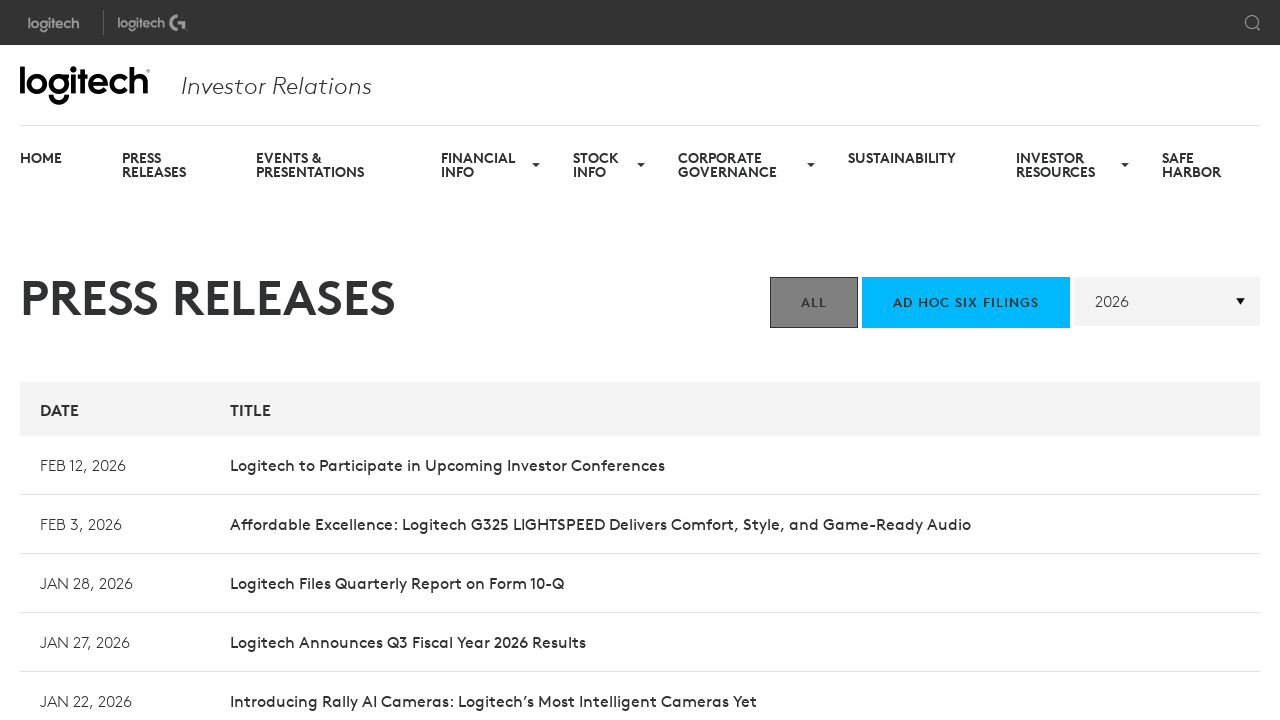

Year dropdown selector became visible
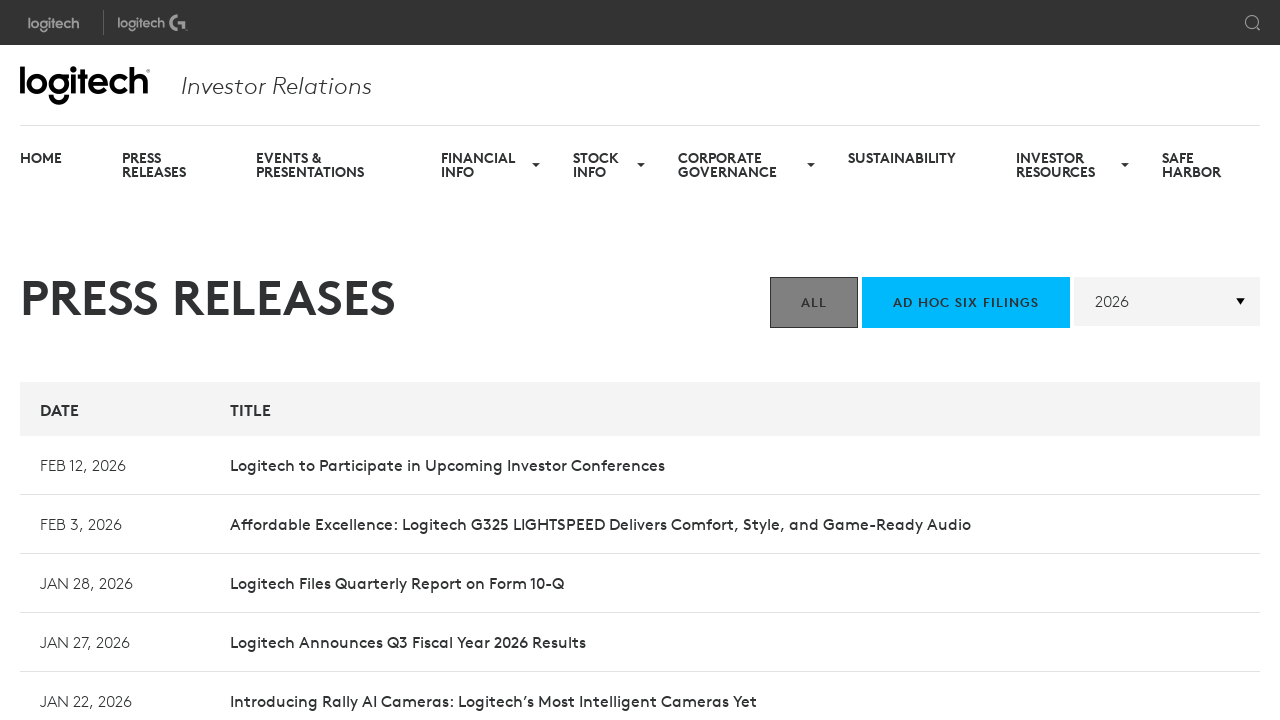

Selected year 2020 from dropdown on select#YearNav
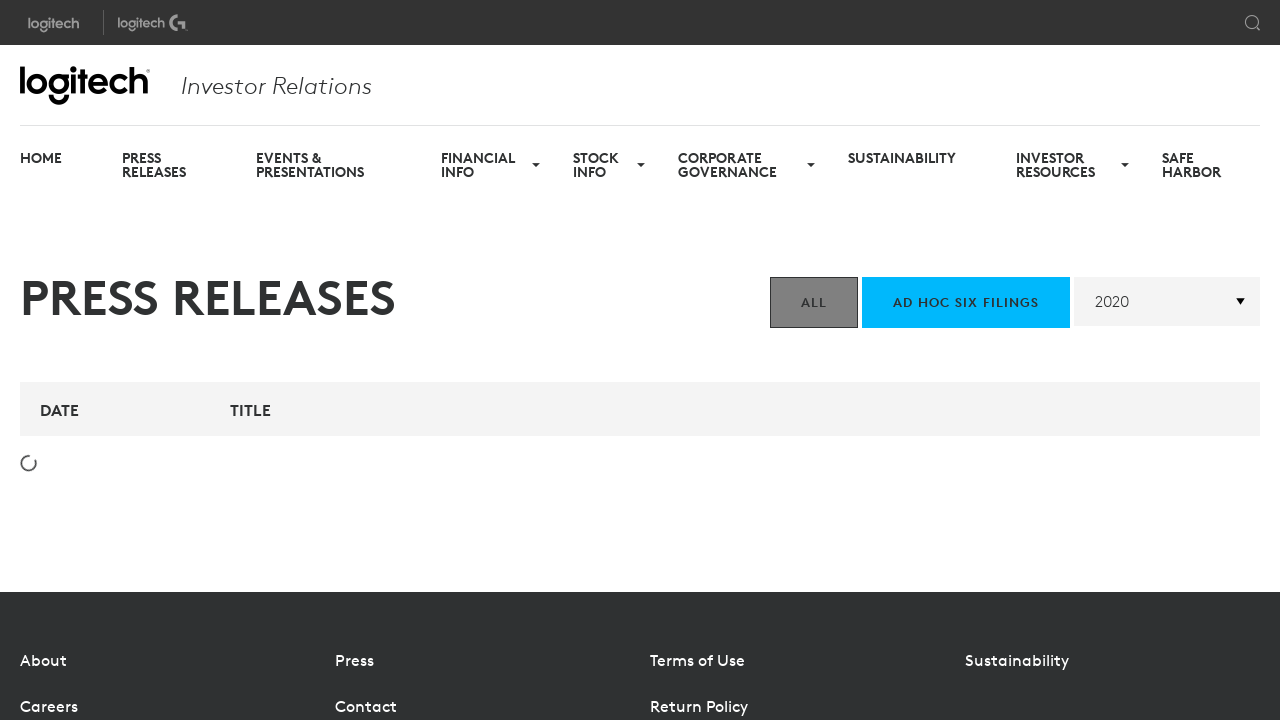

Waited 2 seconds for content to load
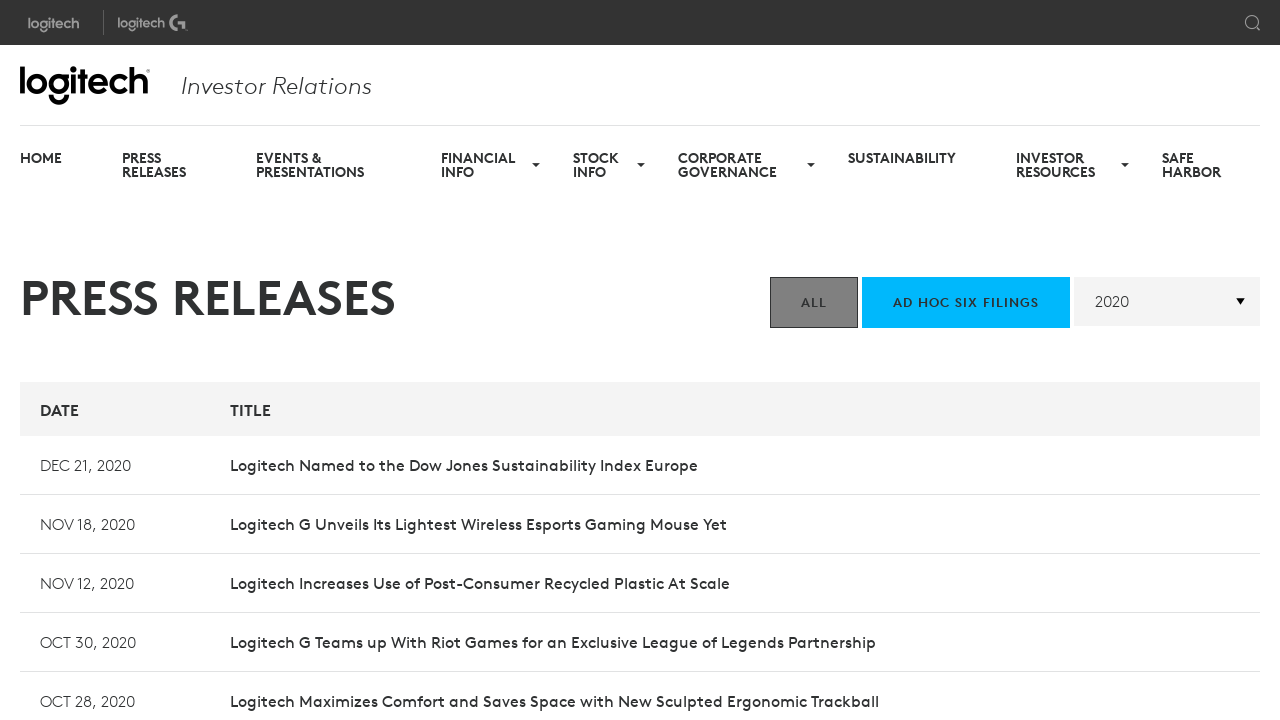

Verified expected press release content is present on page
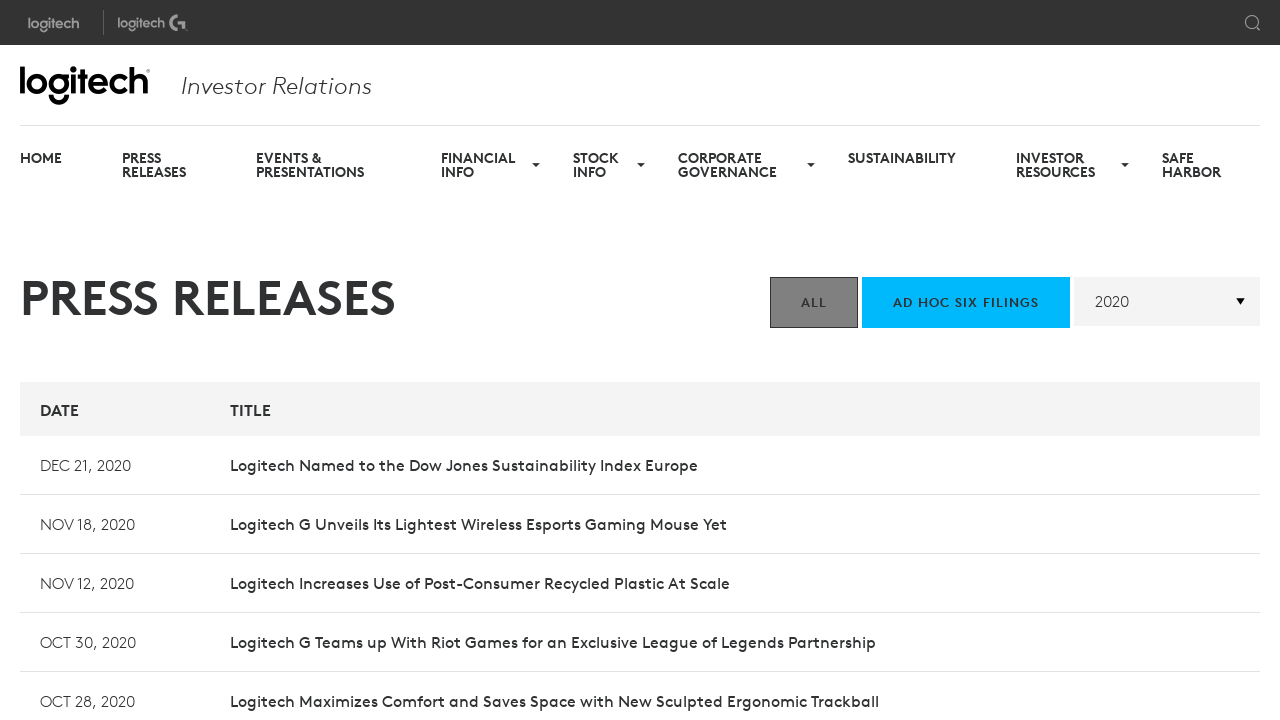

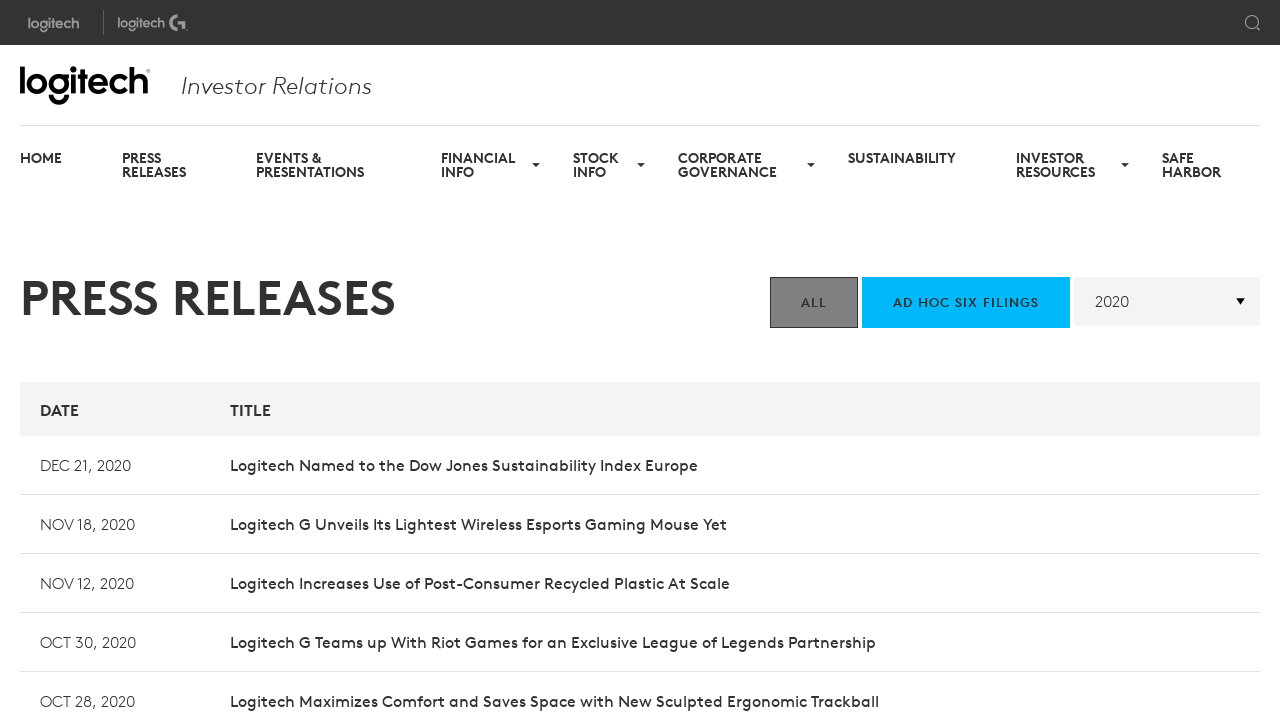